Tests clicking the Contact Us link in the top navbar and verifies the page title

Starting URL: https://swaglabs.in/about-us/

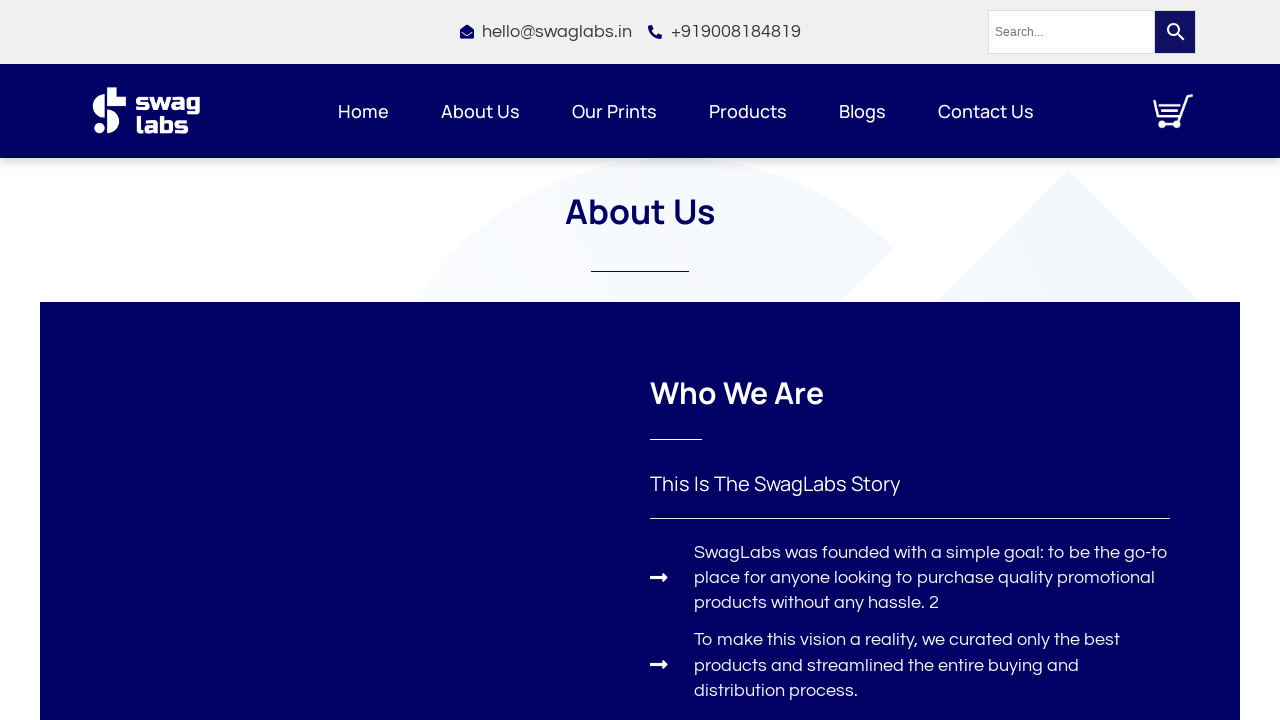

Clicked Contact Us link in top navbar at (986, 111) on xpath=//section[@data-id='7b39696']//div[@data-id='6c1d68c']//ul[@id='menu-1-c2a
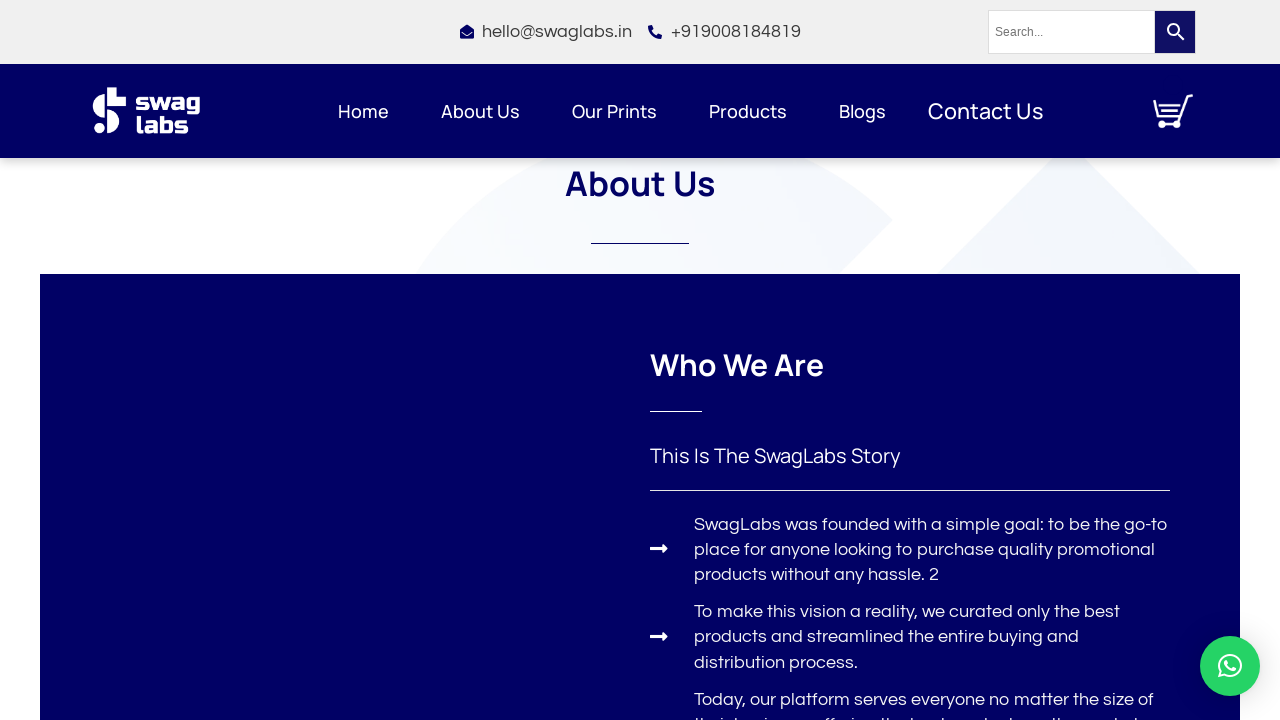

Verified page title is 'Swag Labs - Contact Us'
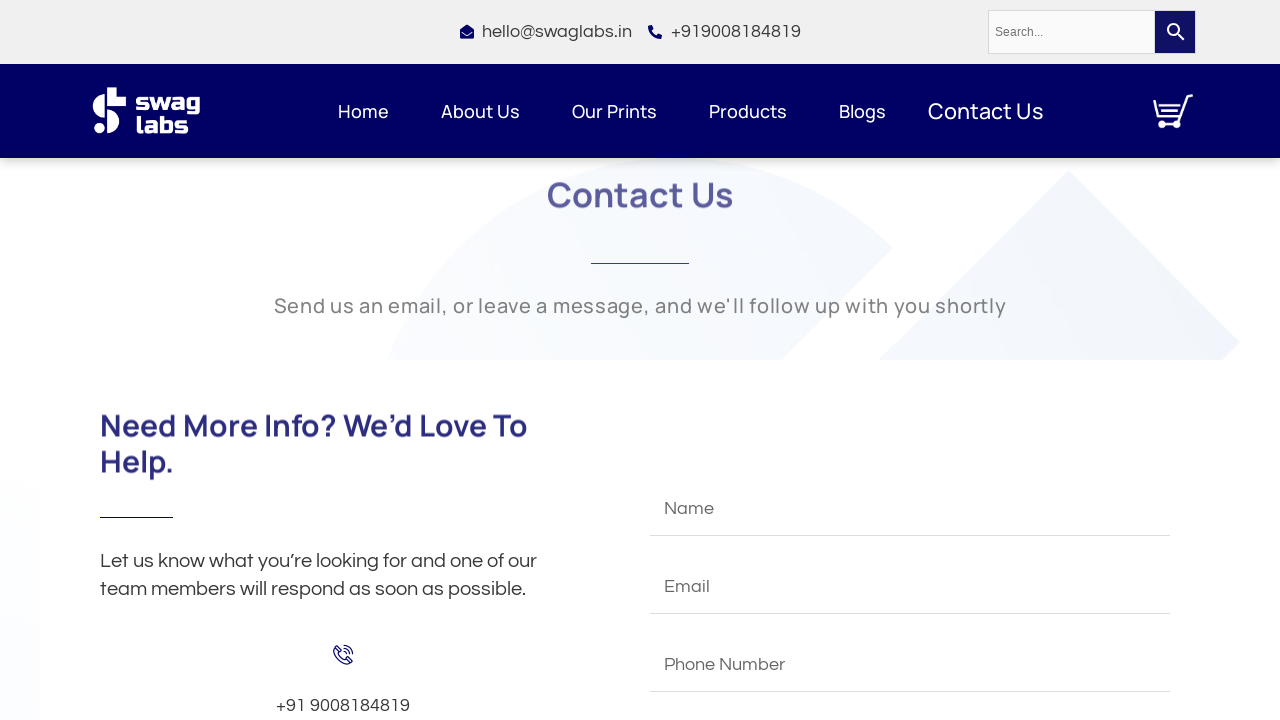

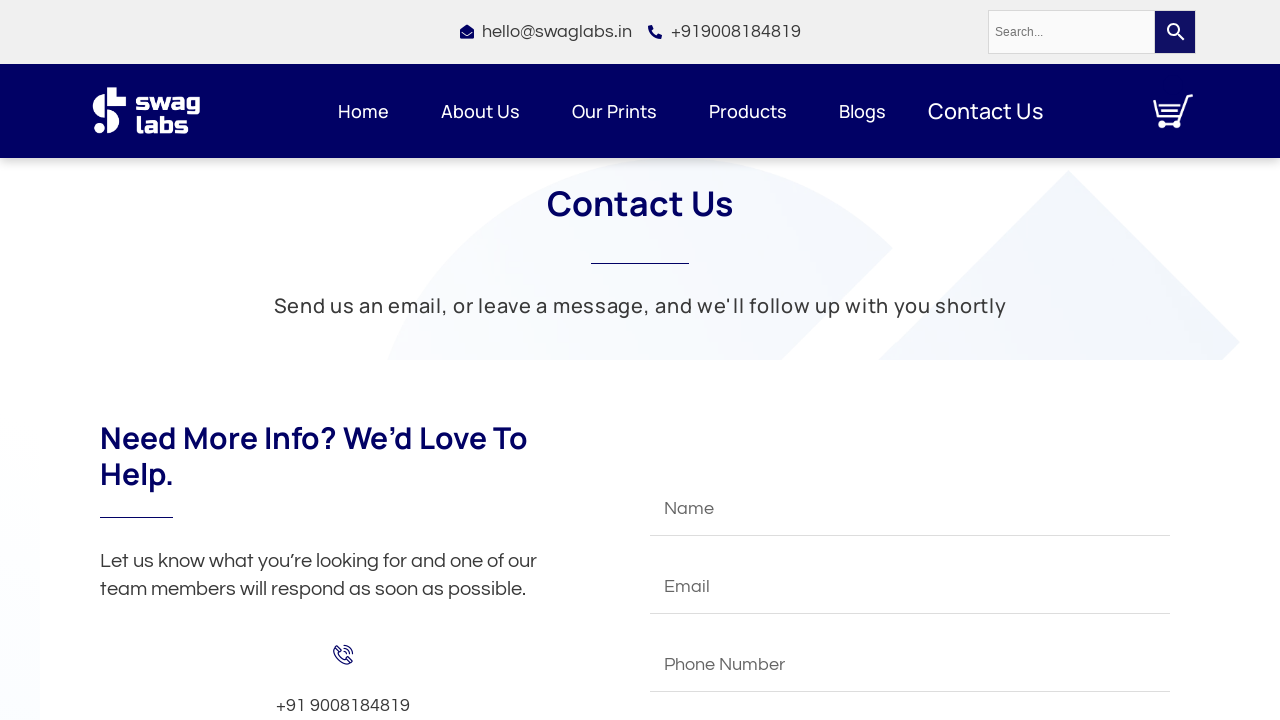